Navigates to the login page and verifies the login button is displayed

Starting URL: https://the-internet.herokuapp.com/

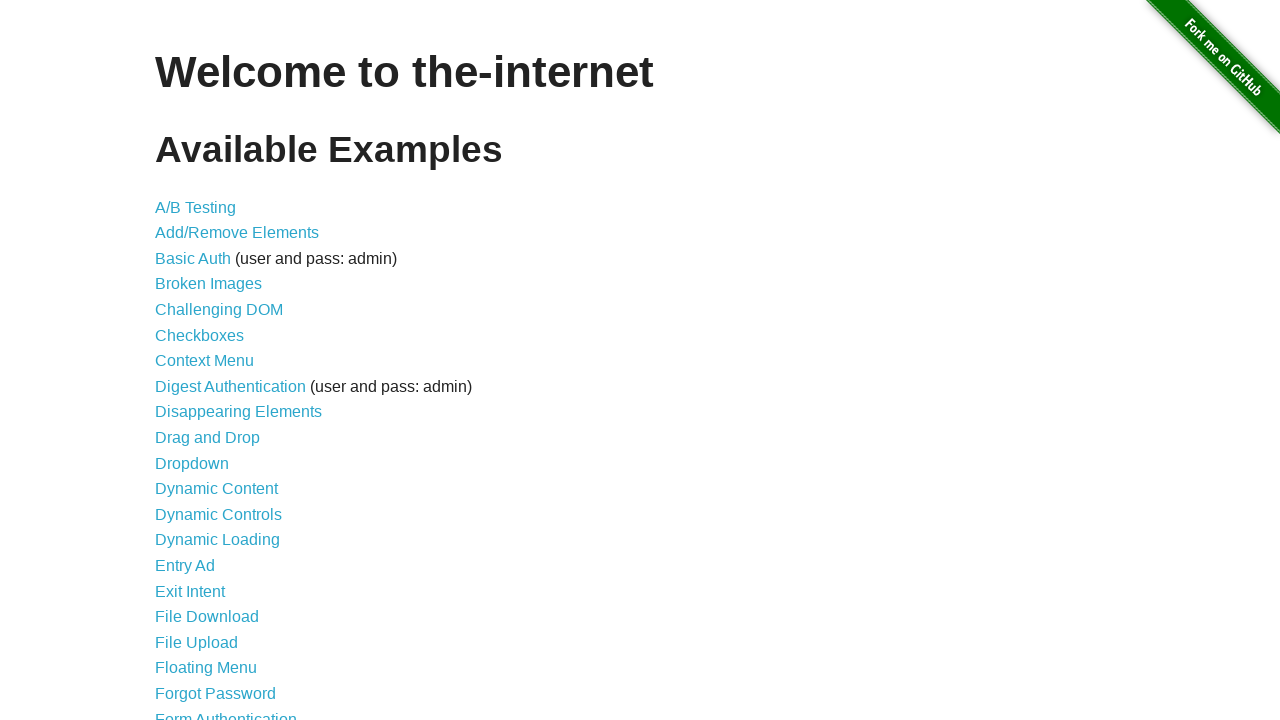

Clicked on Form Authentication link at (226, 712) on text=Form Authentication
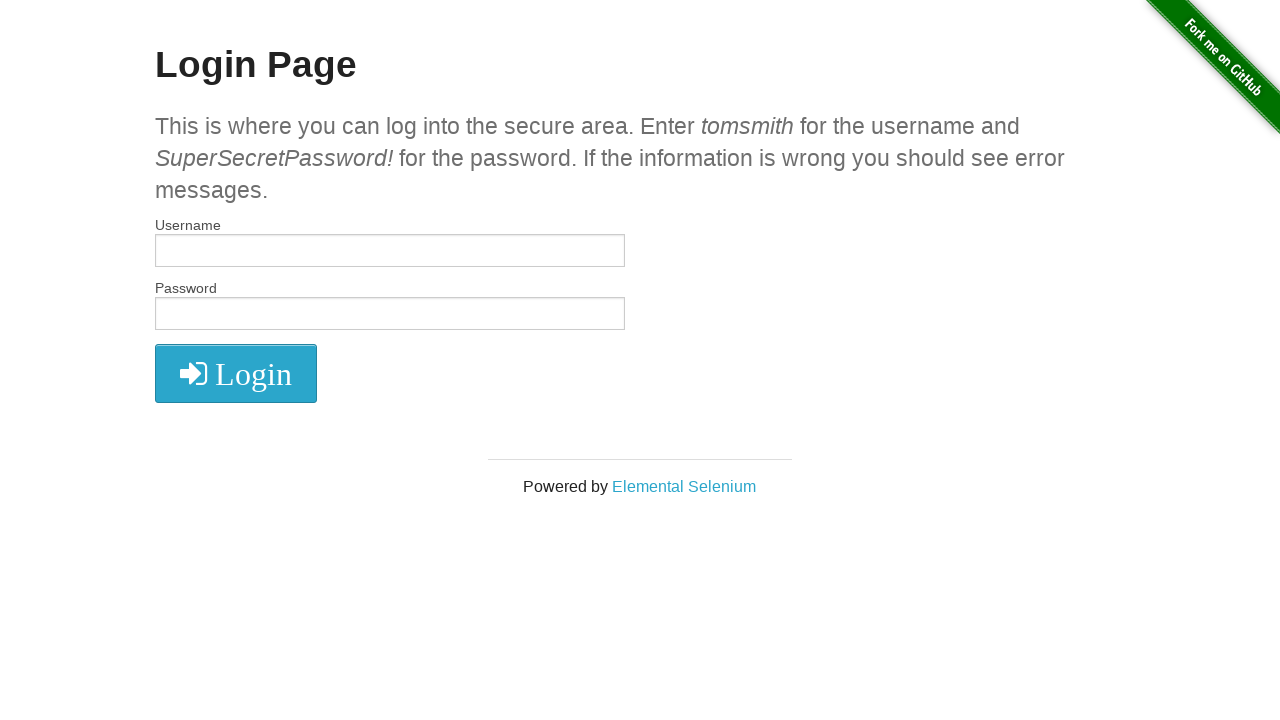

Login button is displayed and visible
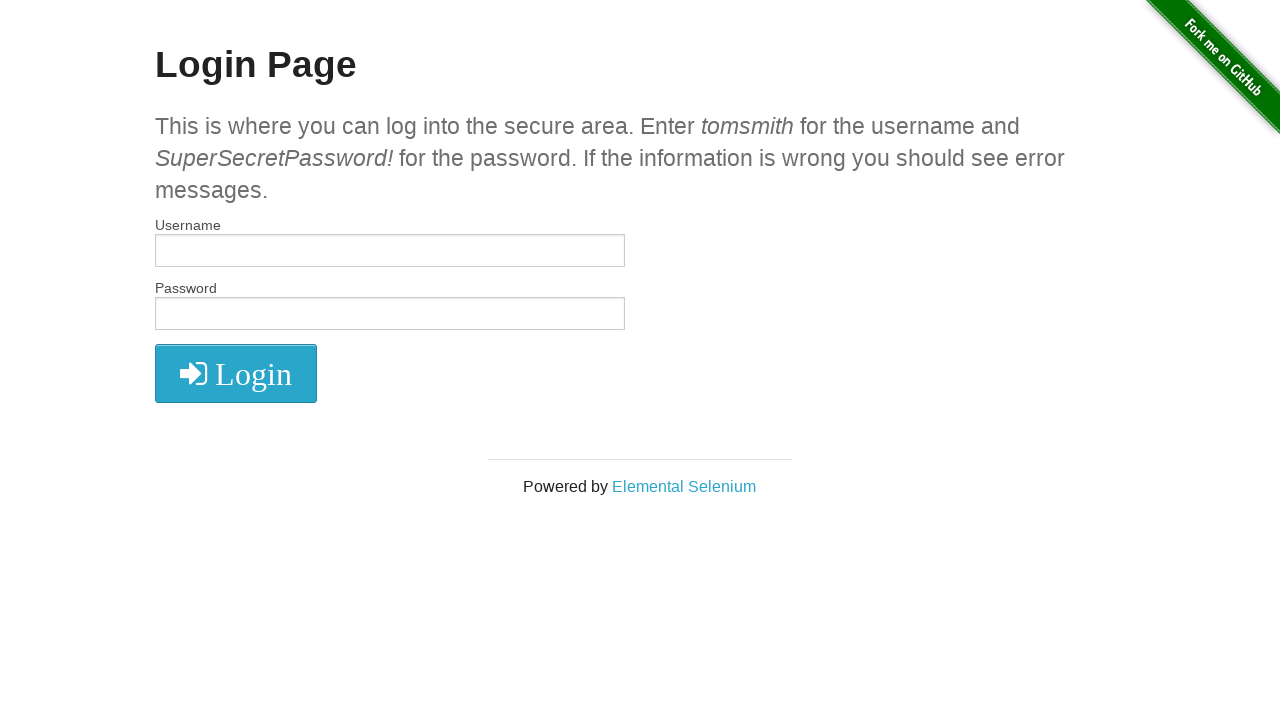

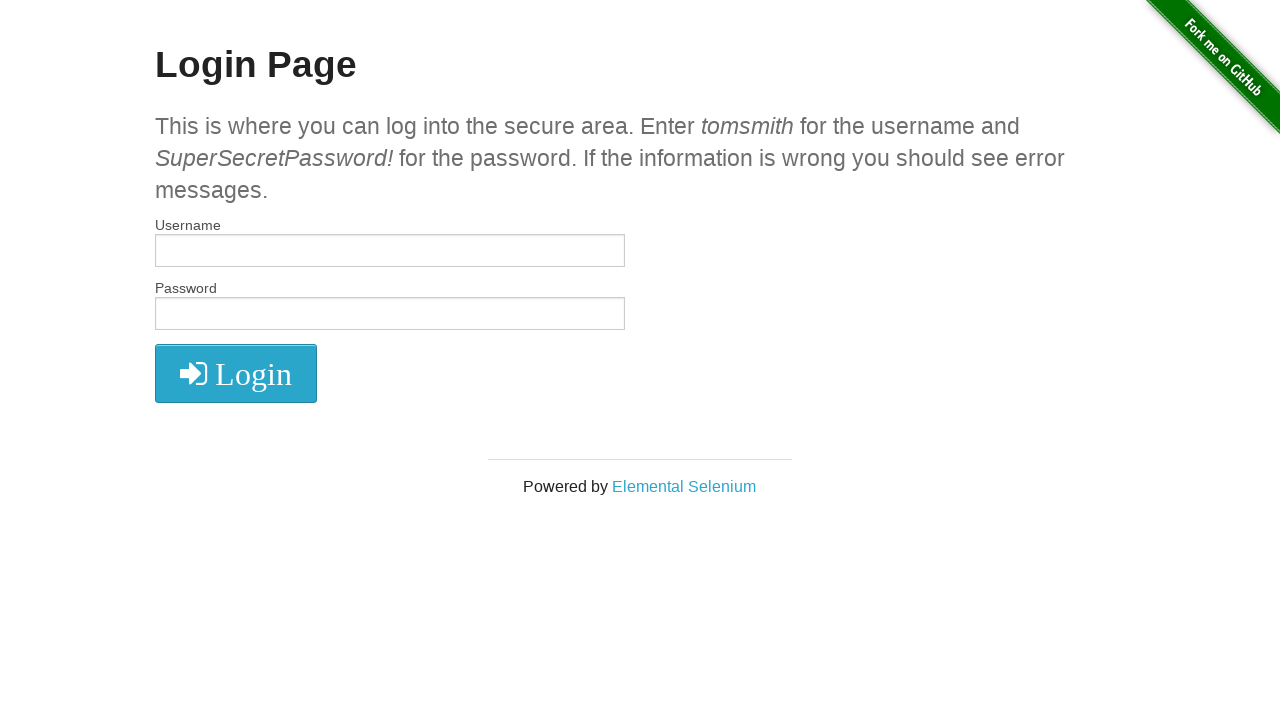